Tests multiple checkbox selection and deselection on Angular Material components page

Starting URL: https://material.angular.io/components/checkbox/examples

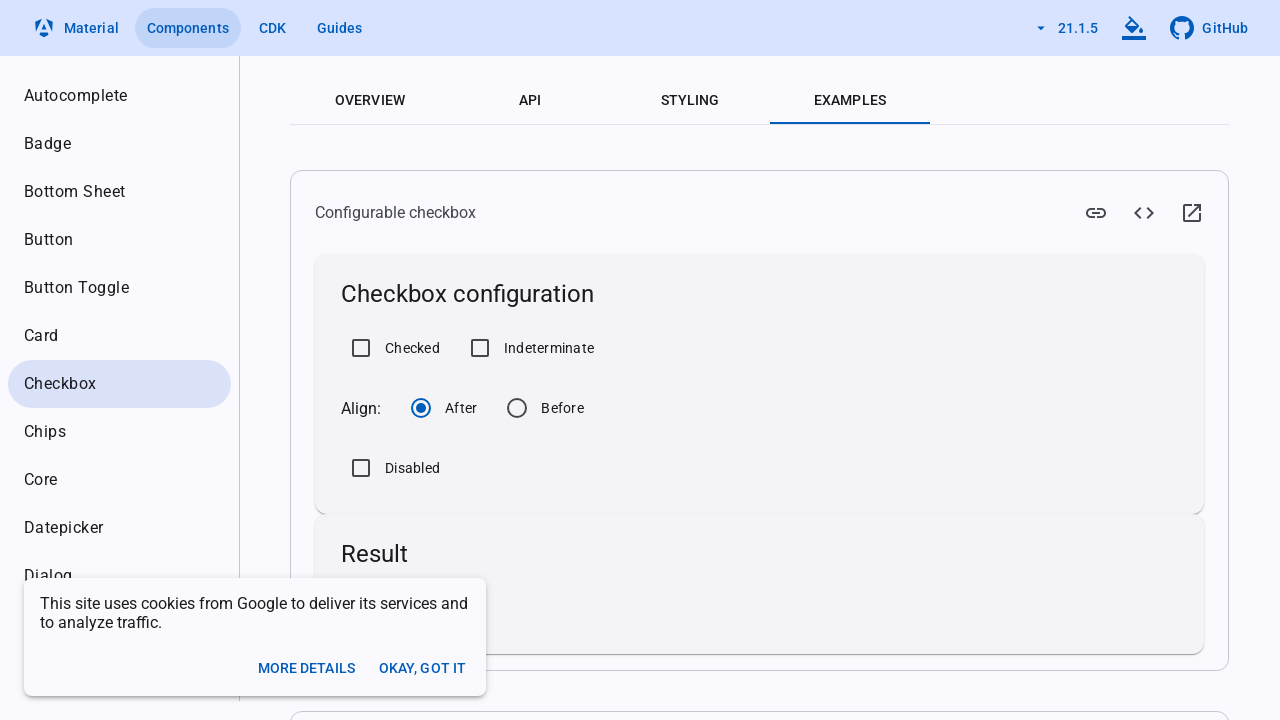

Located first checkbox (mat-mdc-checkbox-1-input)
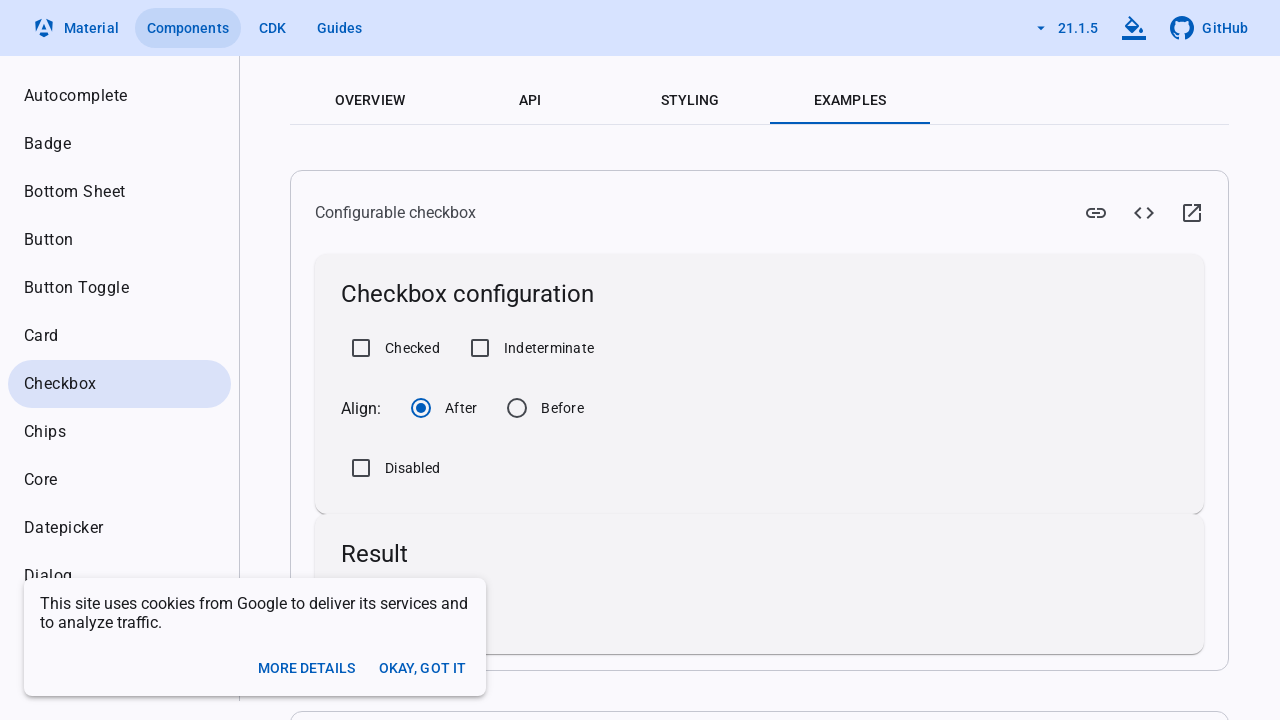

Located second checkbox (mat-mdc-checkbox-2-input)
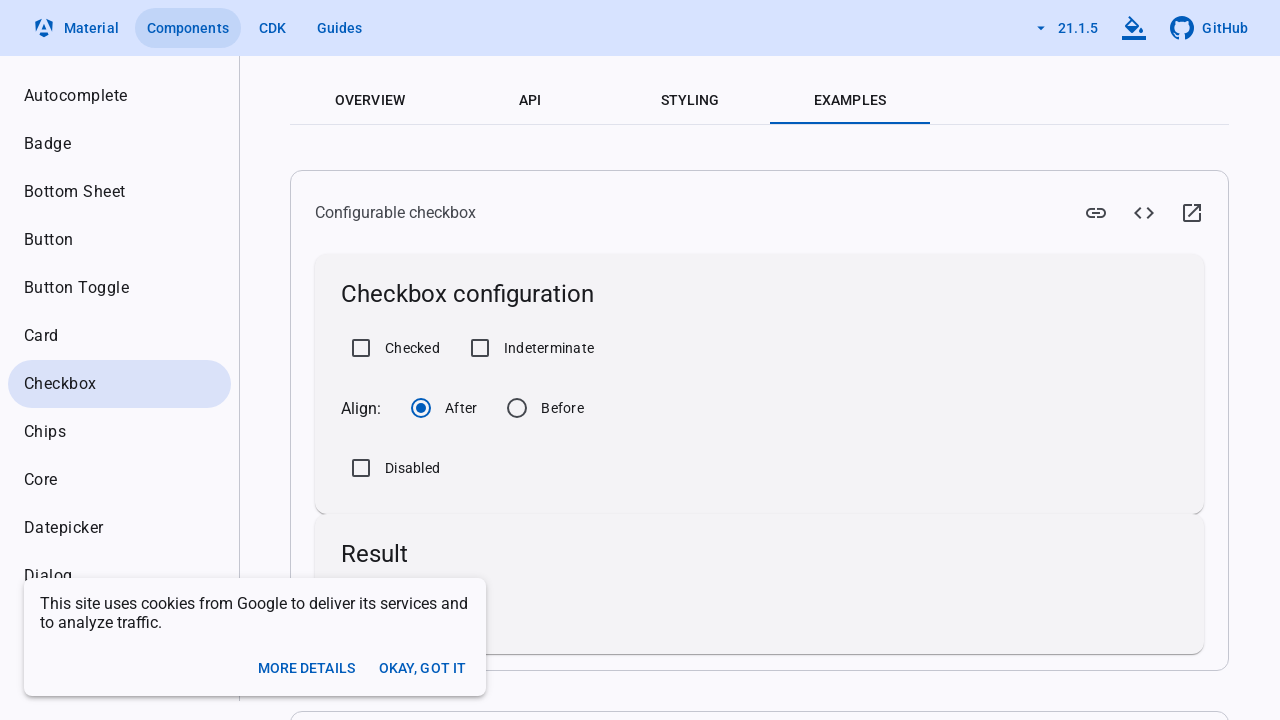

Clicked first checkbox to select it at (480, 348) on xpath=//input[@id='mat-mdc-checkbox-1-input']
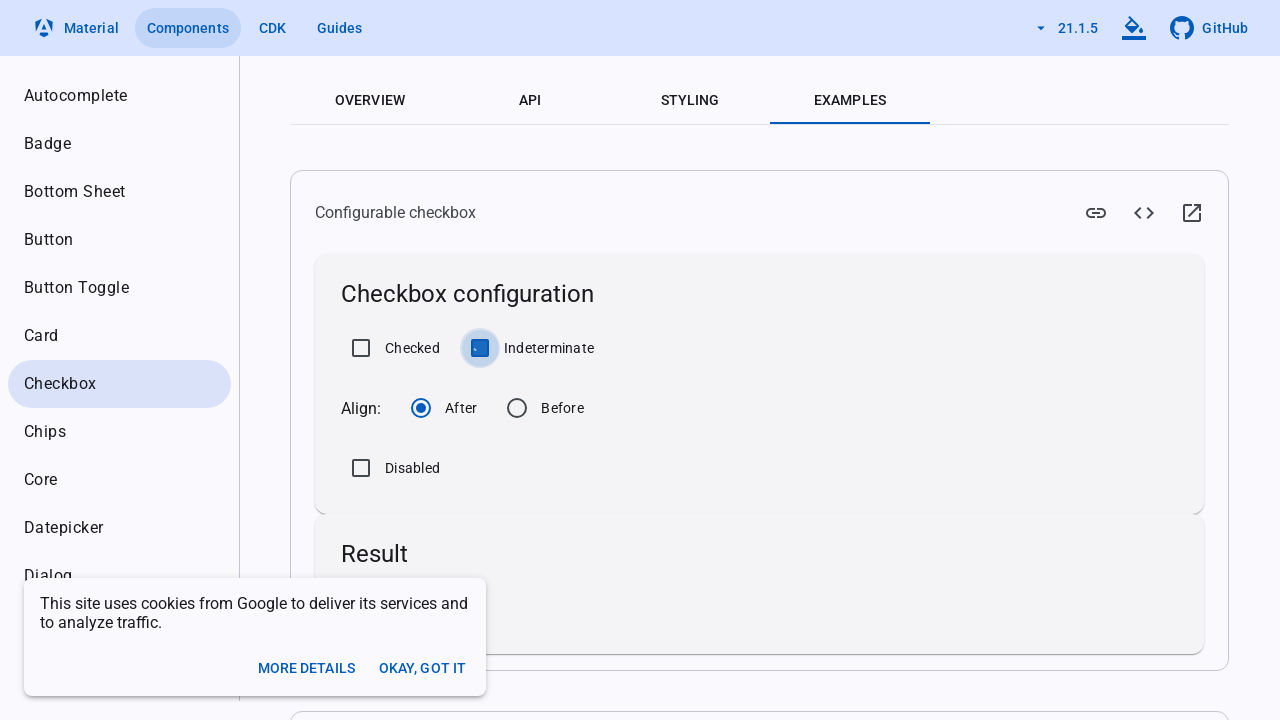

Clicked second checkbox to select it at (361, 468) on xpath=//input[@id='mat-mdc-checkbox-2-input']
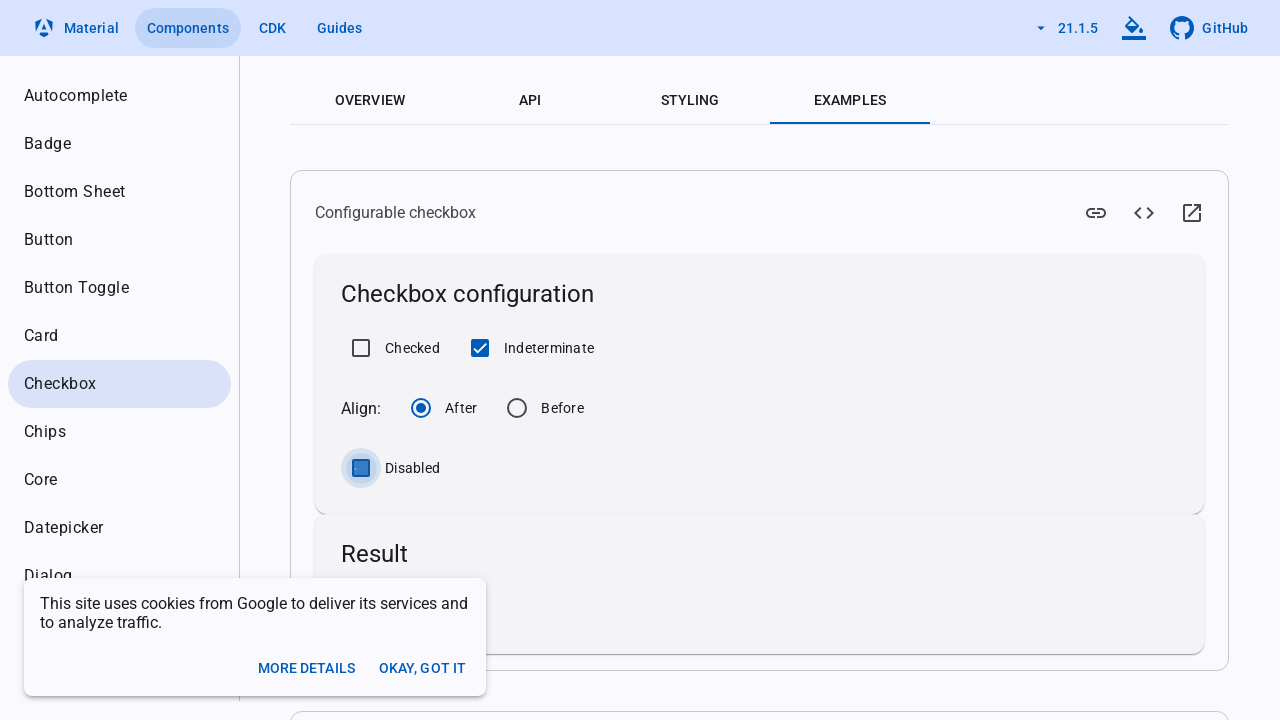

Verified first checkbox is checked
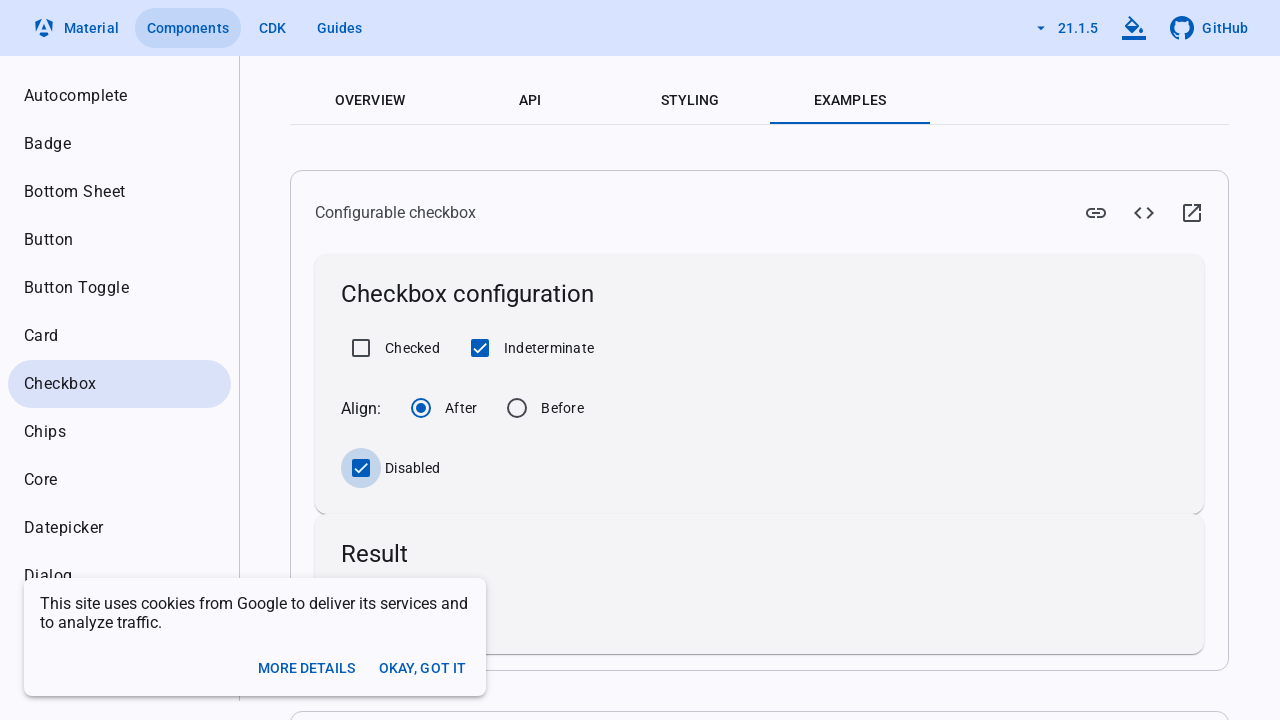

Verified second checkbox is checked
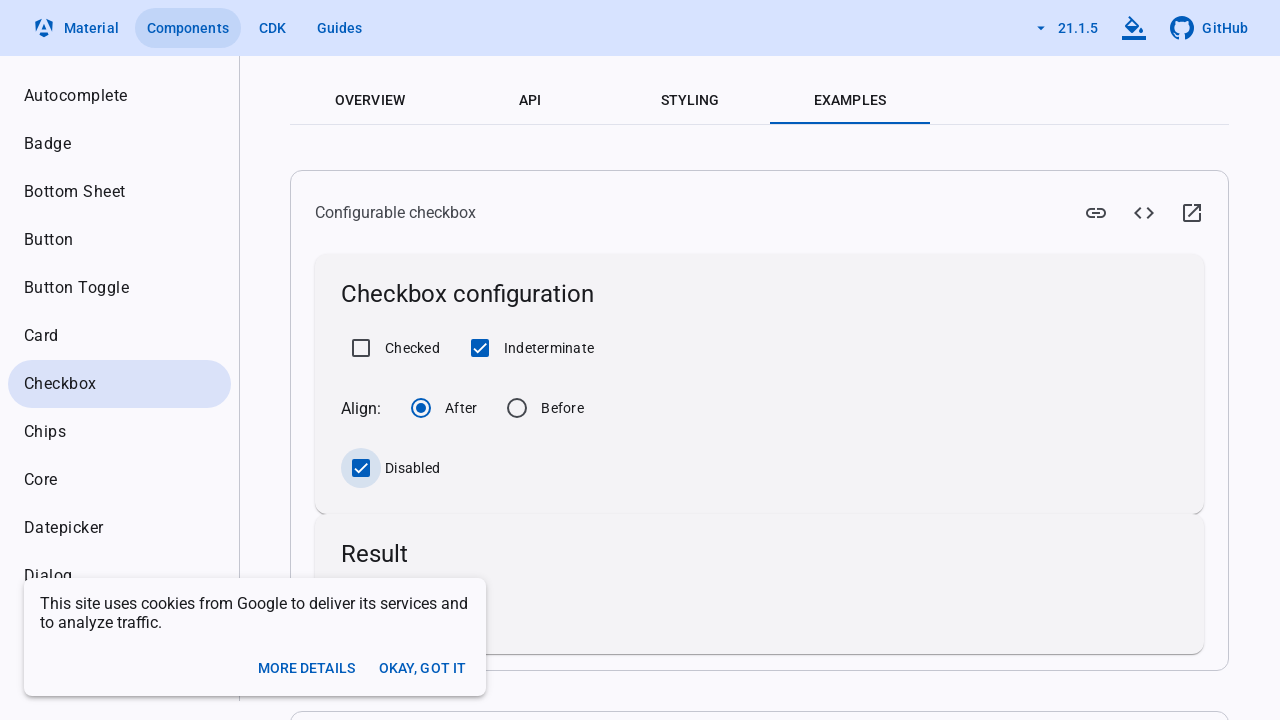

Clicked first checkbox to deselect it at (480, 348) on xpath=//input[@id='mat-mdc-checkbox-1-input']
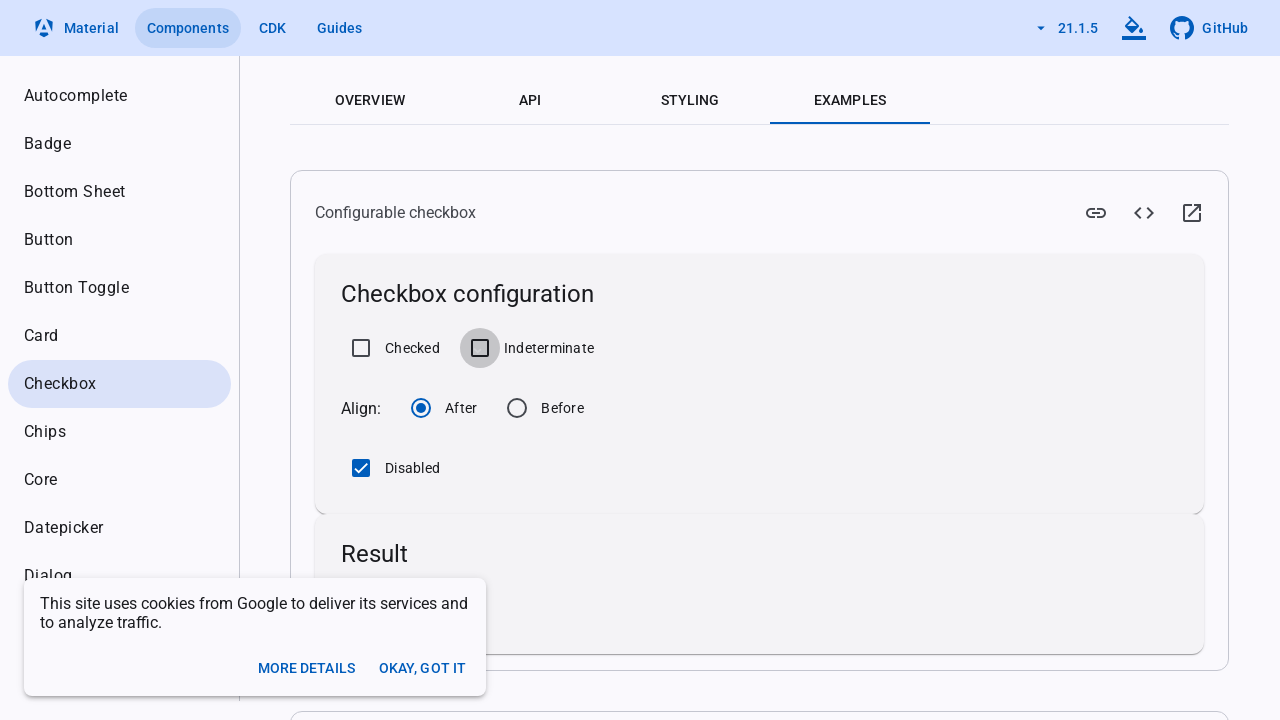

Clicked second checkbox to deselect it at (361, 468) on xpath=//input[@id='mat-mdc-checkbox-2-input']
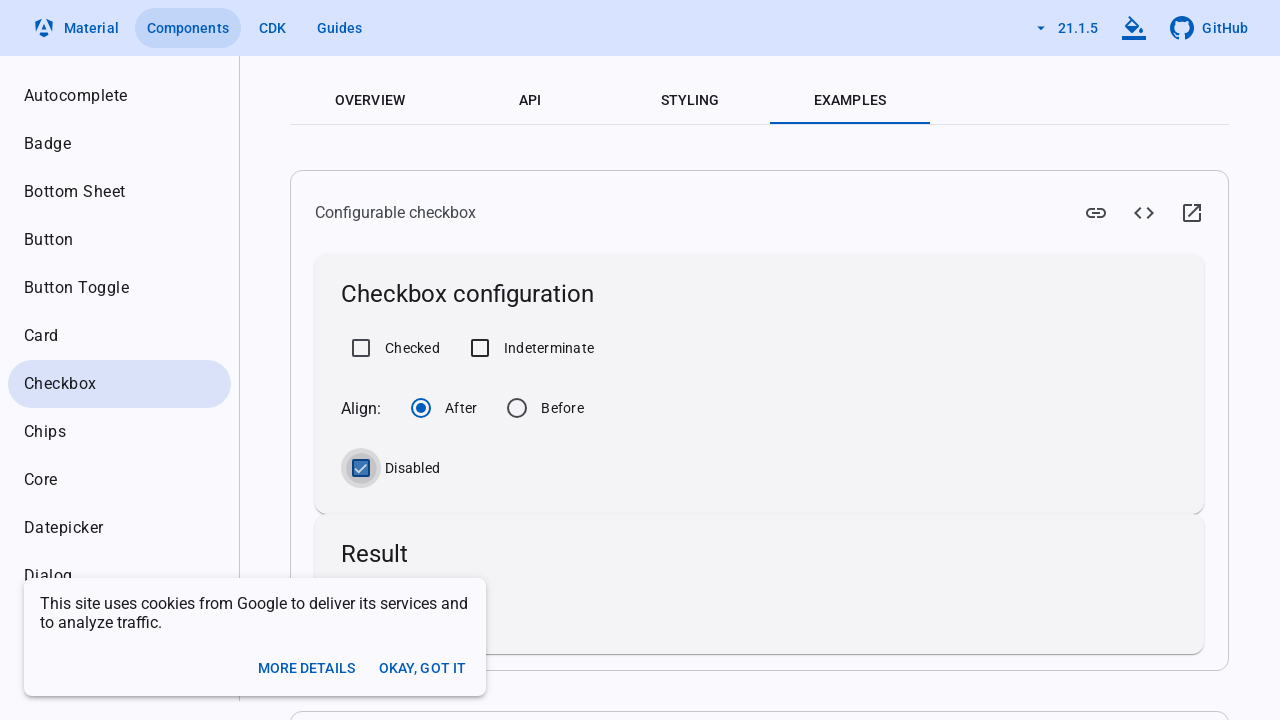

Verified first checkbox is unchecked
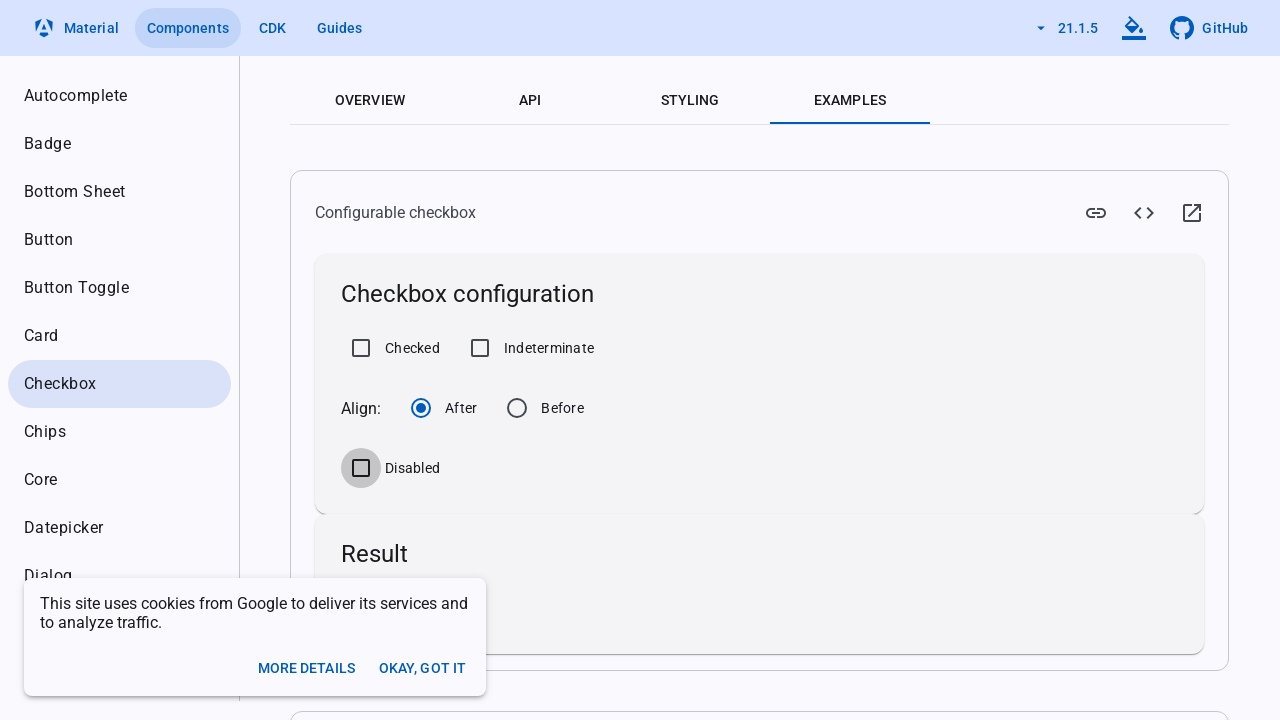

Verified second checkbox is unchecked
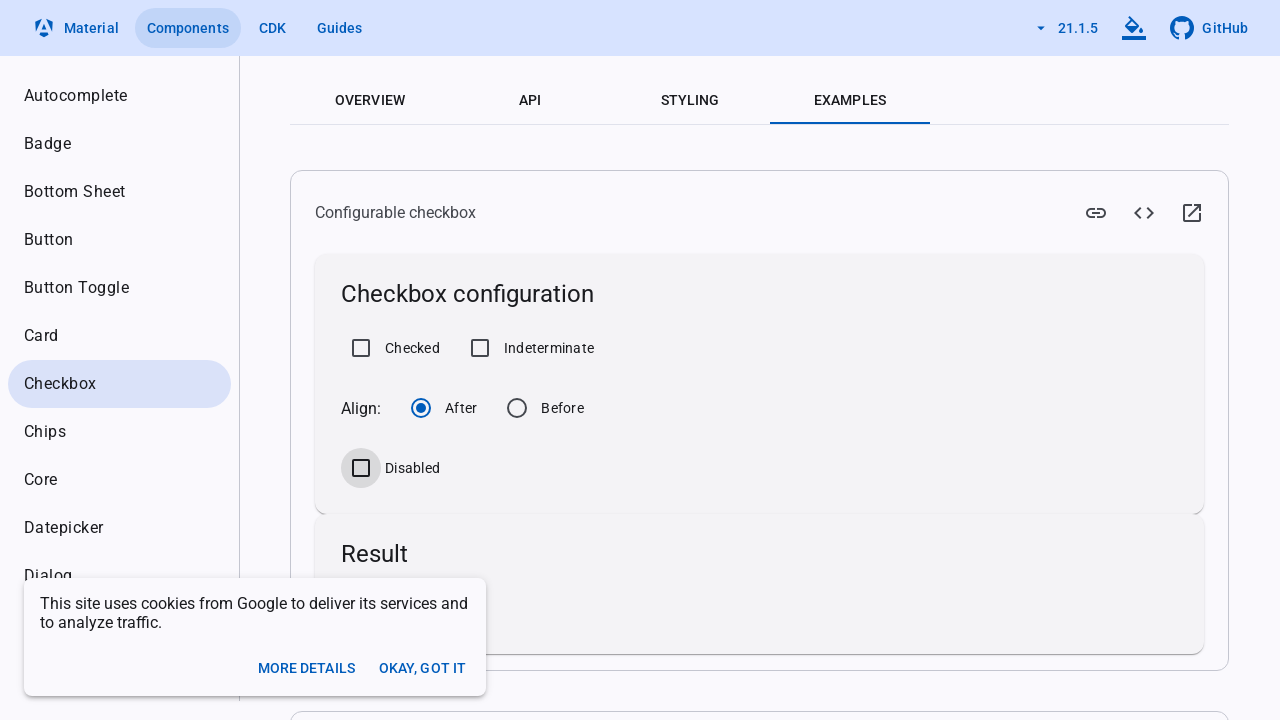

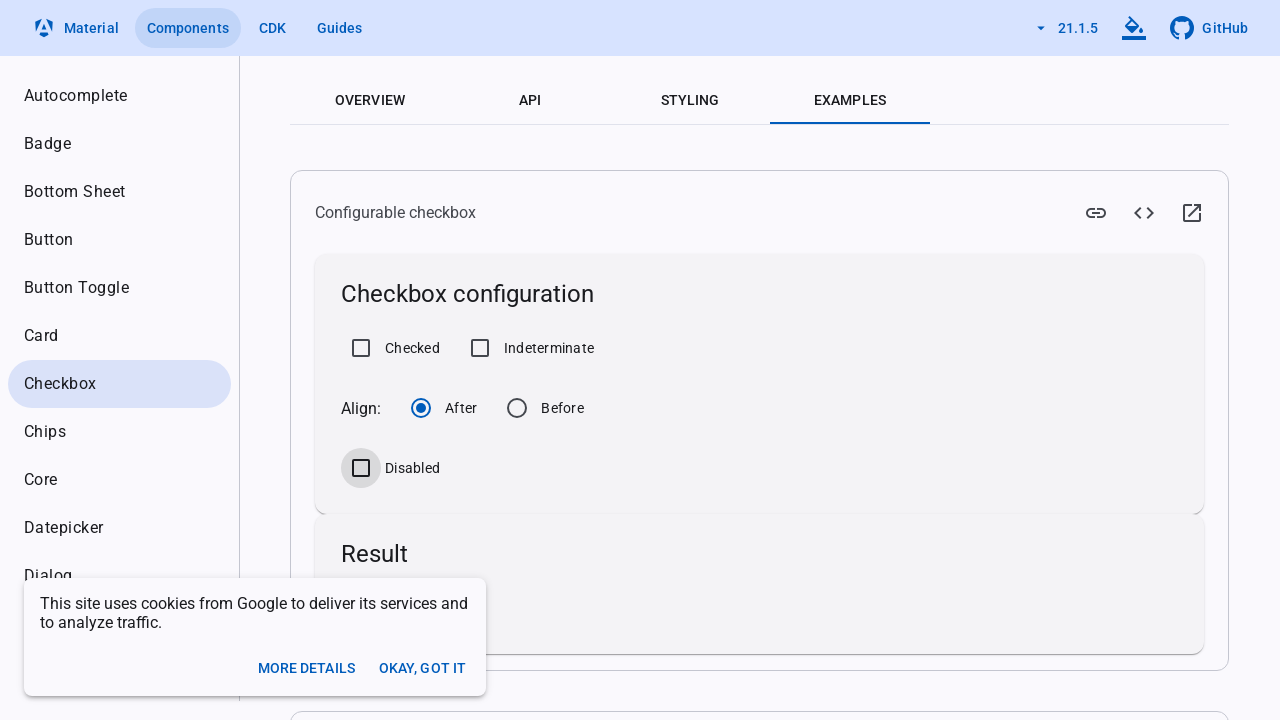